Tests opening a new window and verifying the message in the child window

Starting URL: https://demoqa.com/browser-windows

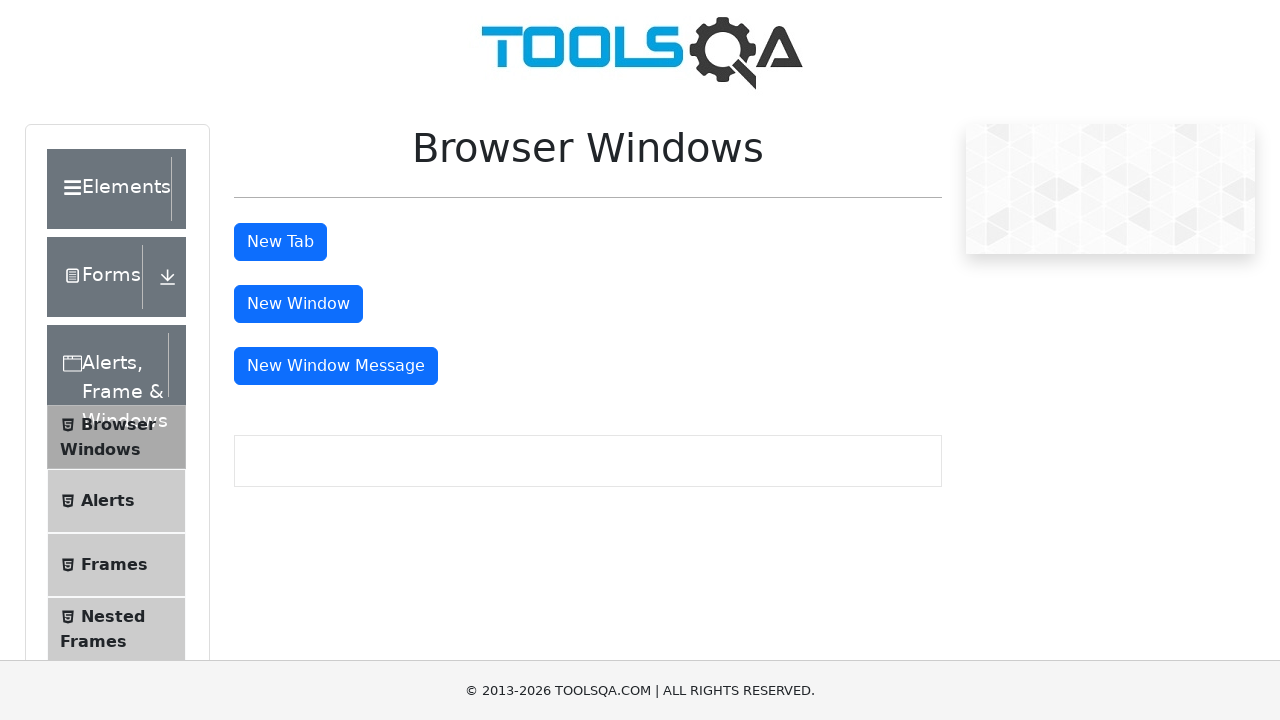

Clicked new window button to open child window at (298, 304) on #windowButton
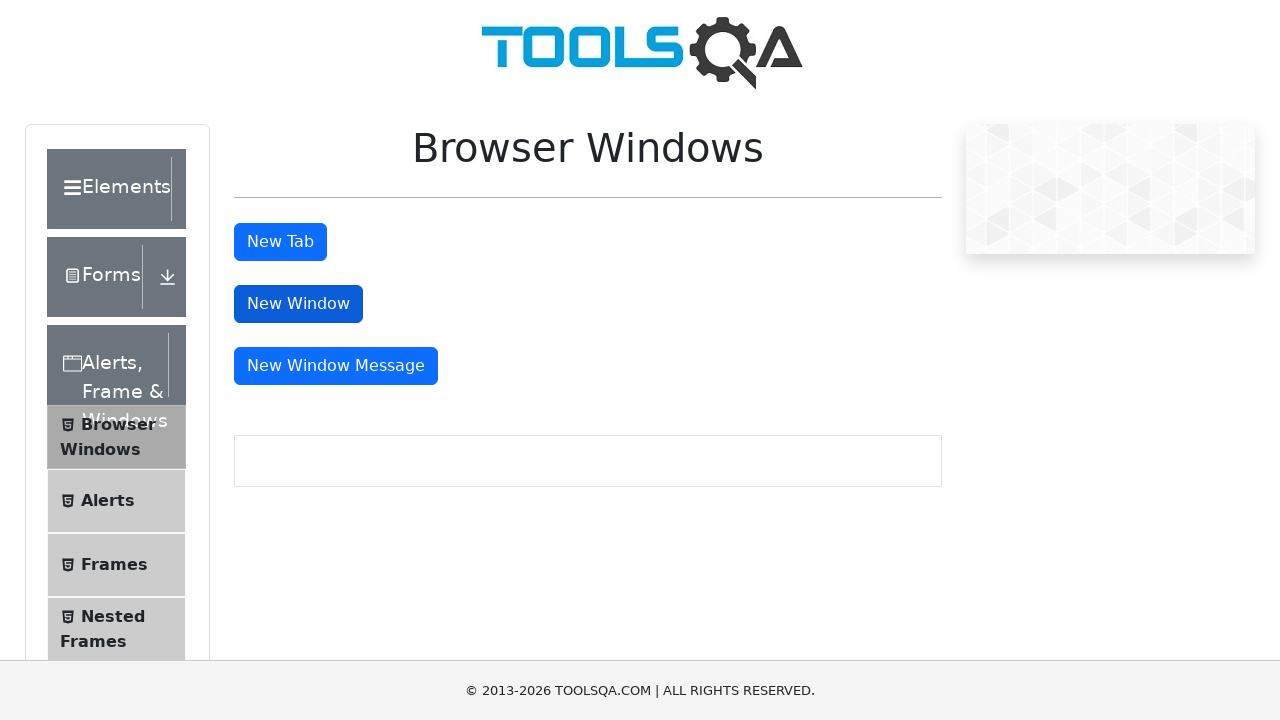

New window popup was captured and assigned to new_page
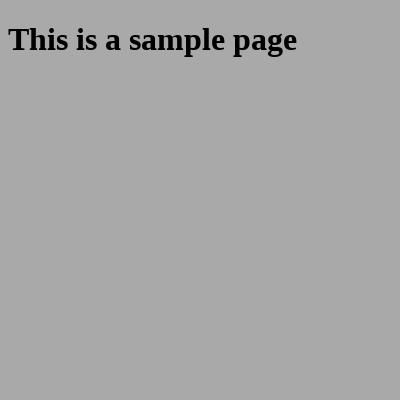

Verified that child window displays correct message: 'This is a sample page'
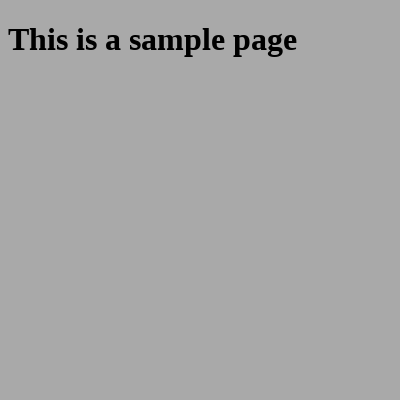

Closed the child window
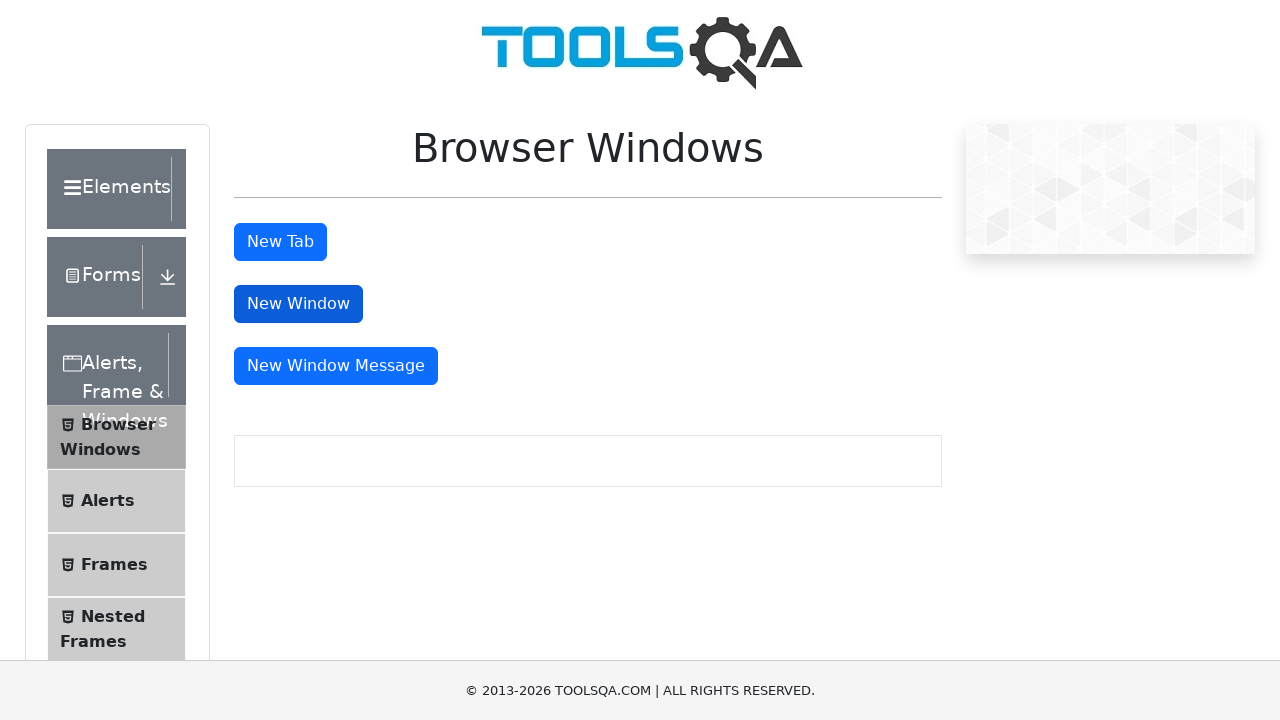

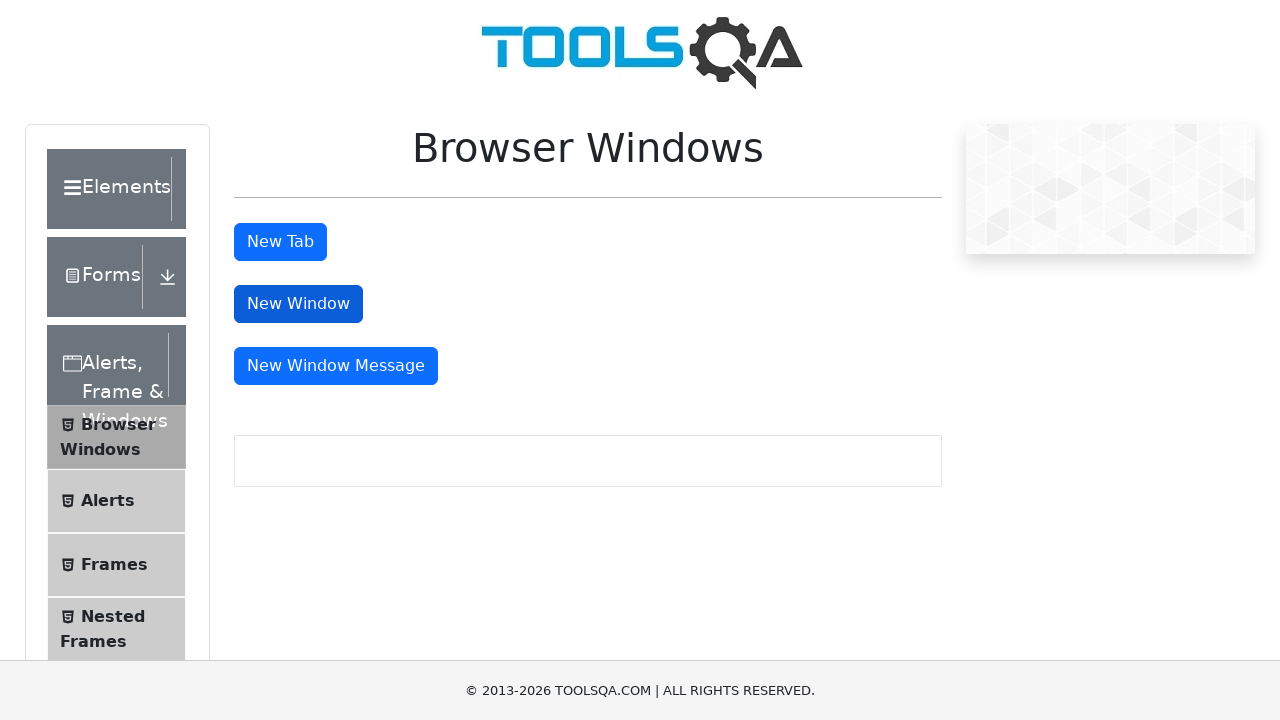